Tests dynamic controls page using explicit waits - clicks Remove button, waits for and verifies "It's gone!" message, then clicks Add button and verifies "It's back!" message

Starting URL: https://the-internet.herokuapp.com/dynamic_controls

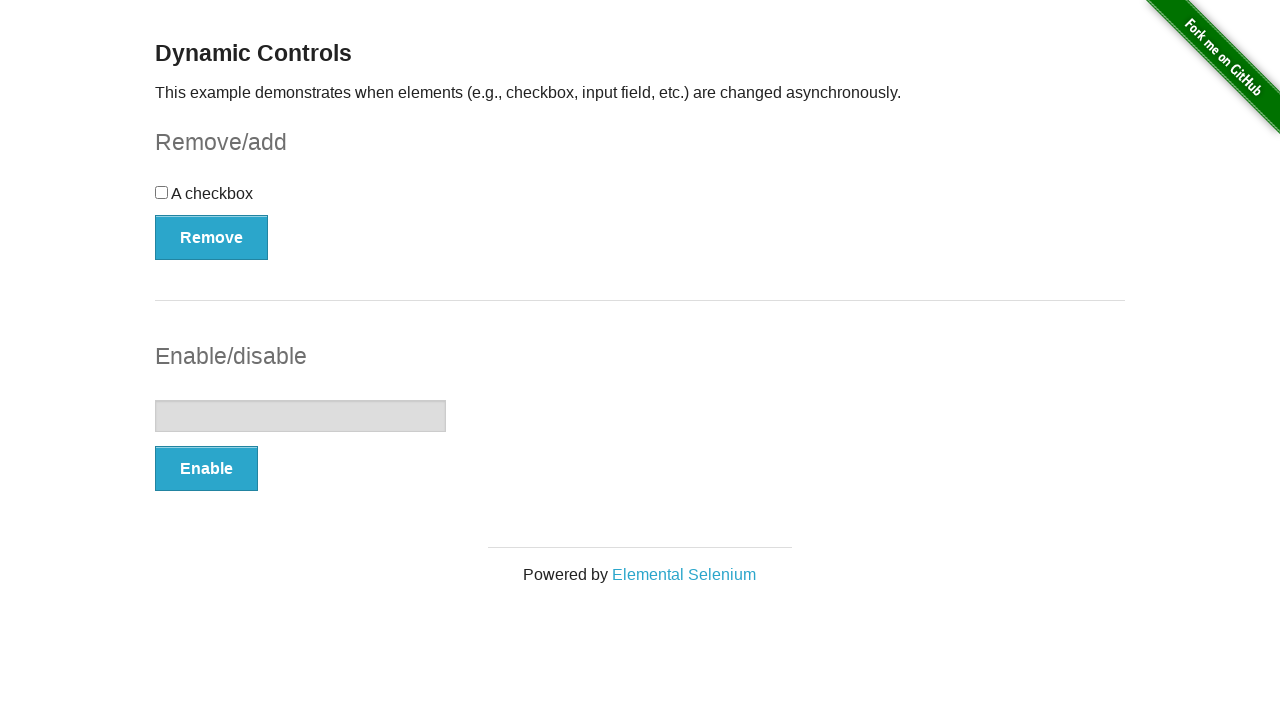

Clicked Remove button at (212, 237) on xpath=//button[.='Remove']
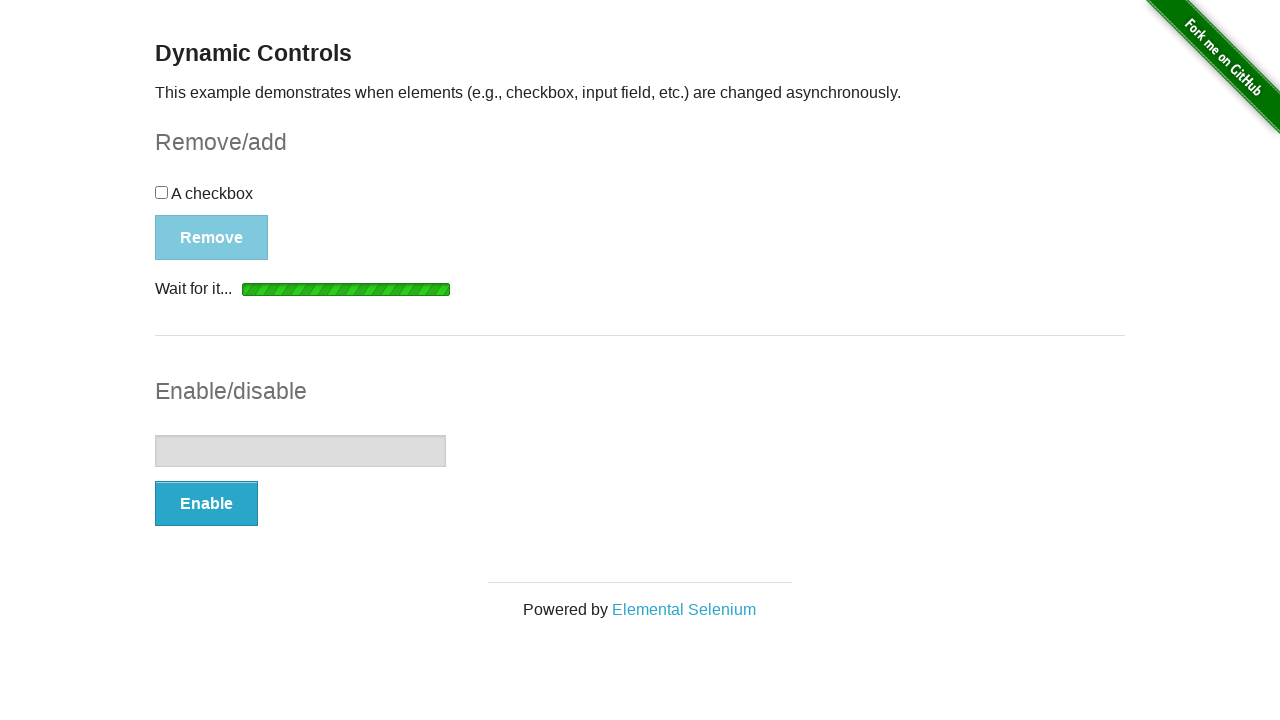

Waited for "It's gone!" message to become visible
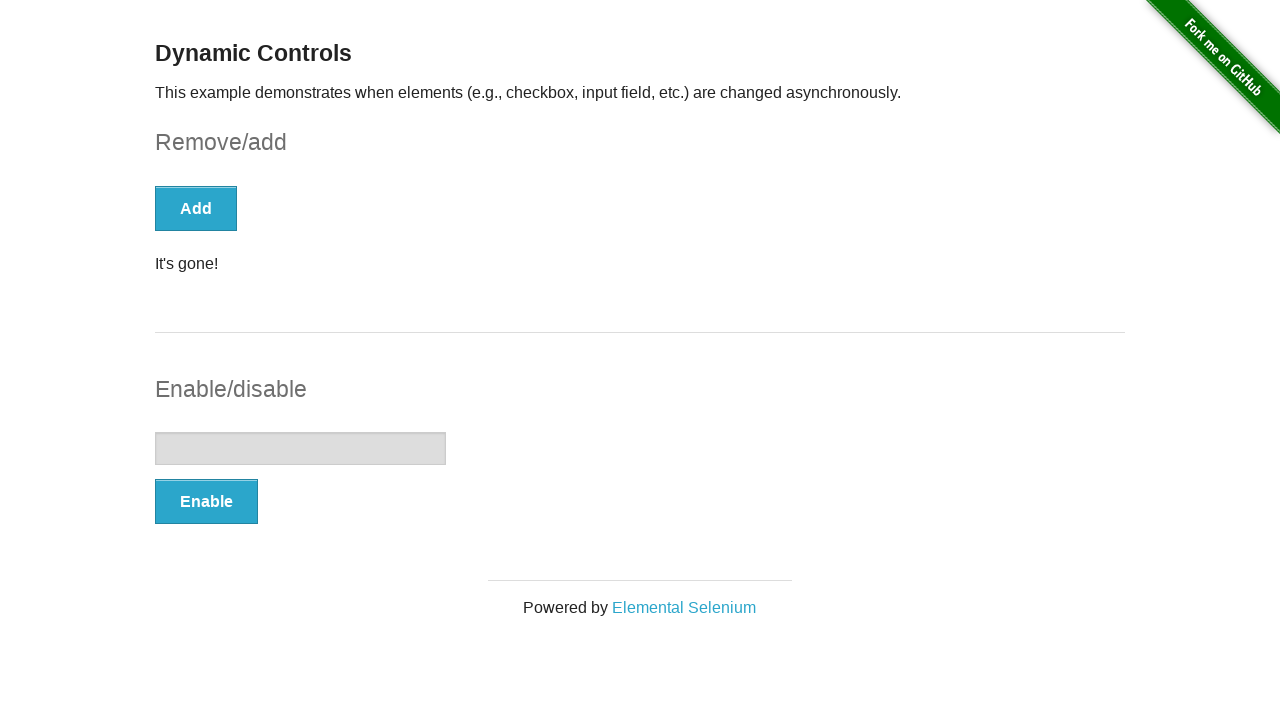

Located "It's gone!" element
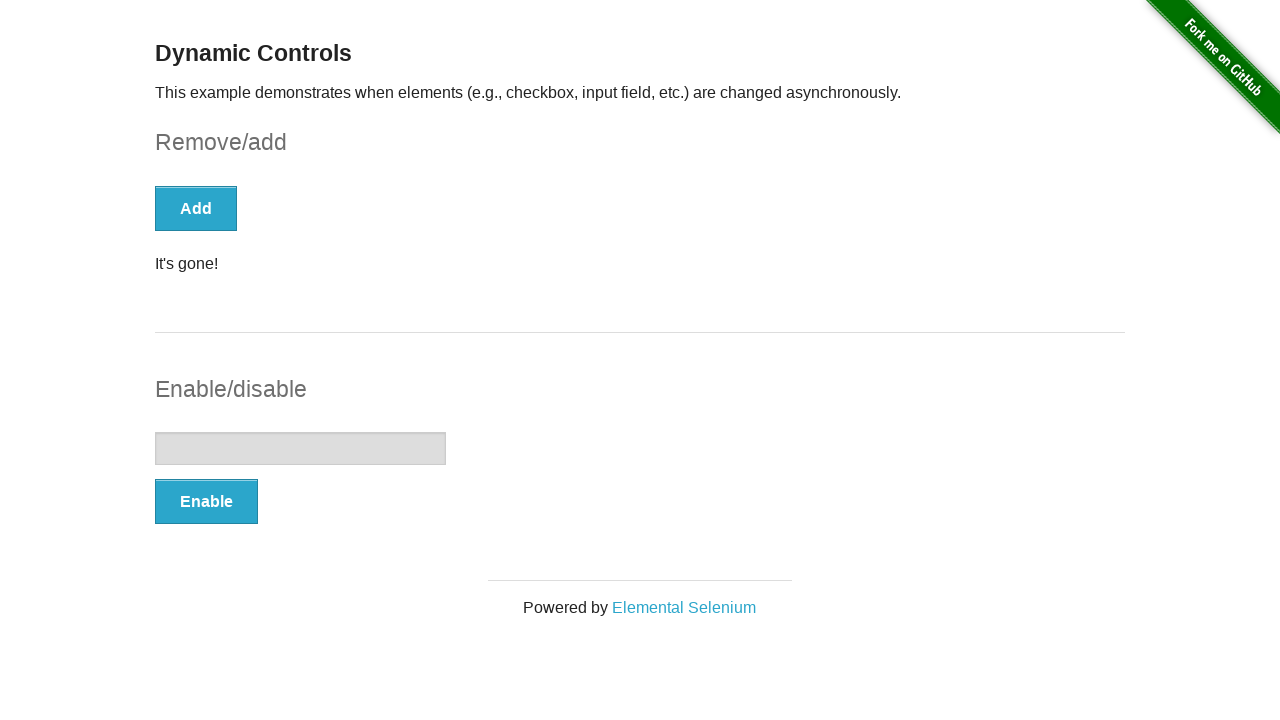

Verified "It's gone!" message is visible
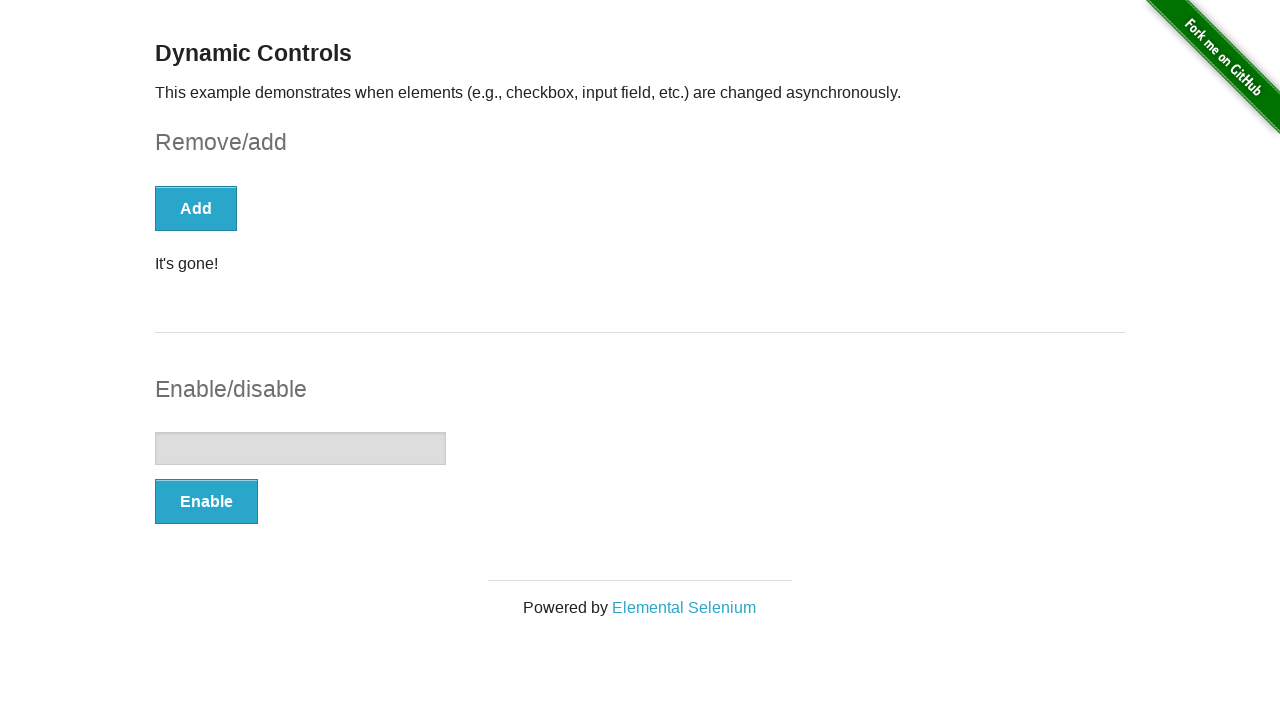

Clicked Add button at (196, 208) on xpath=//button[text()='Add']
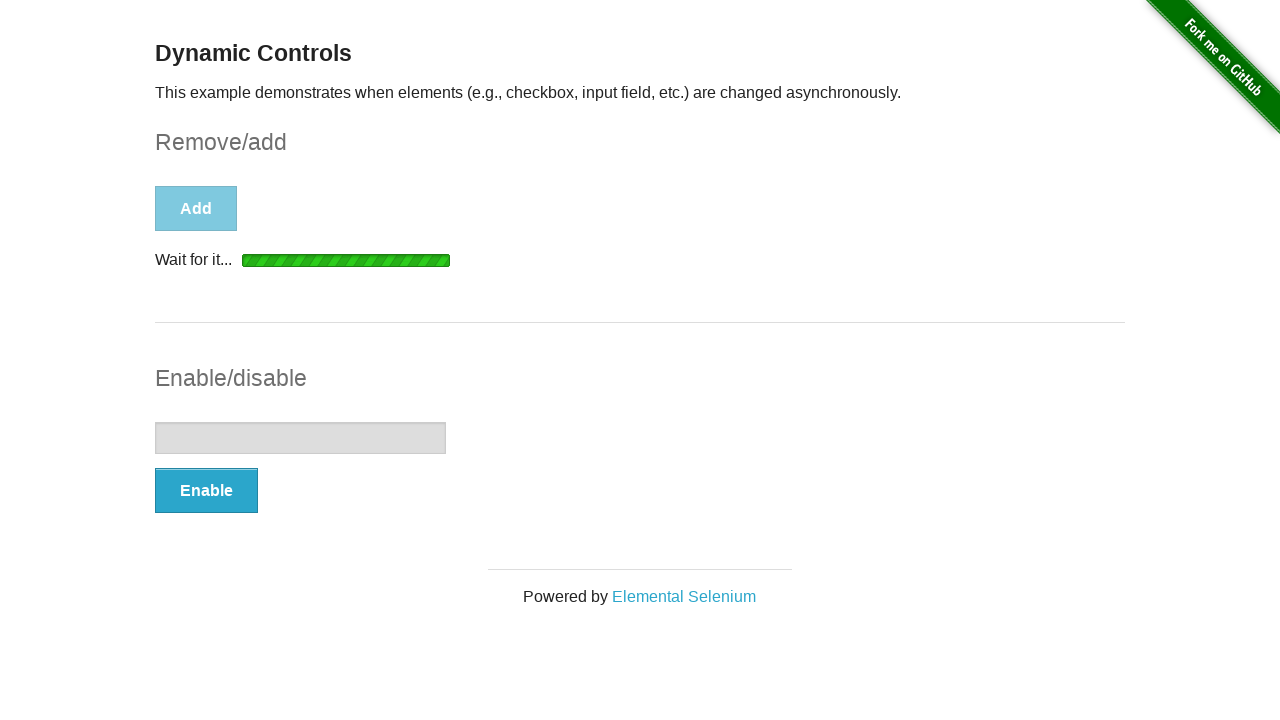

Waited for "It's back!" message to become visible
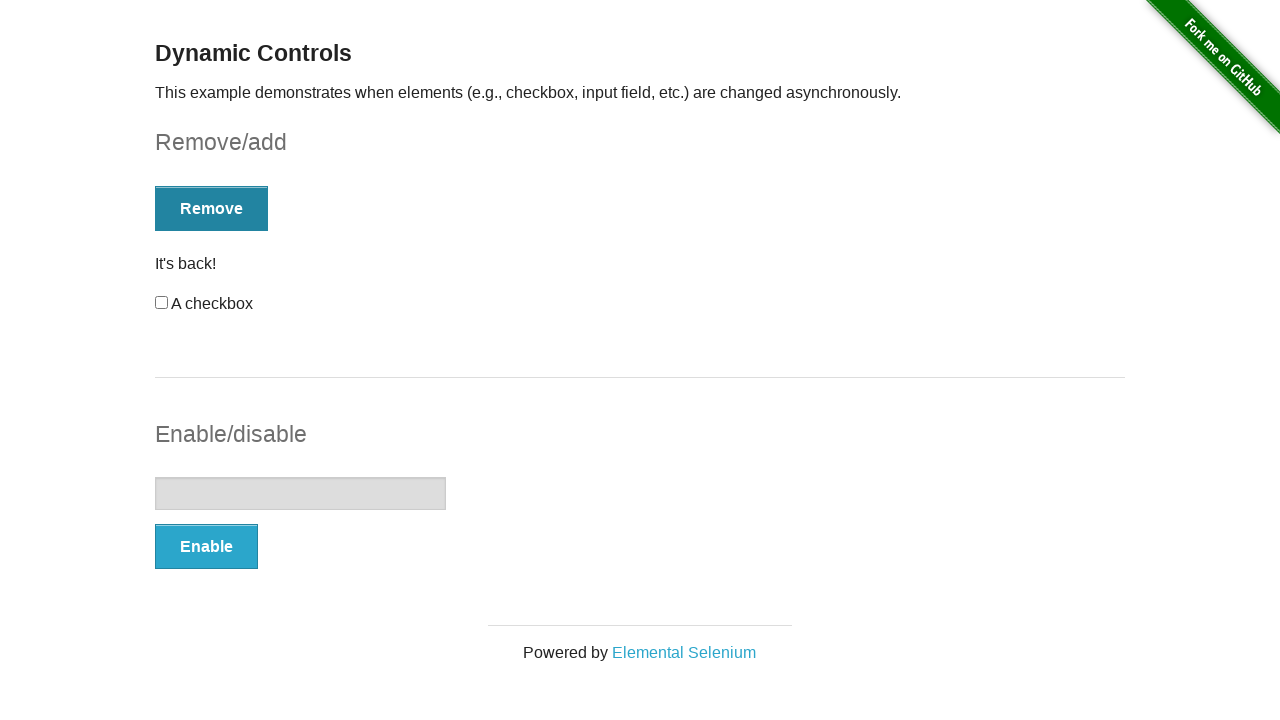

Located "It's back!" element
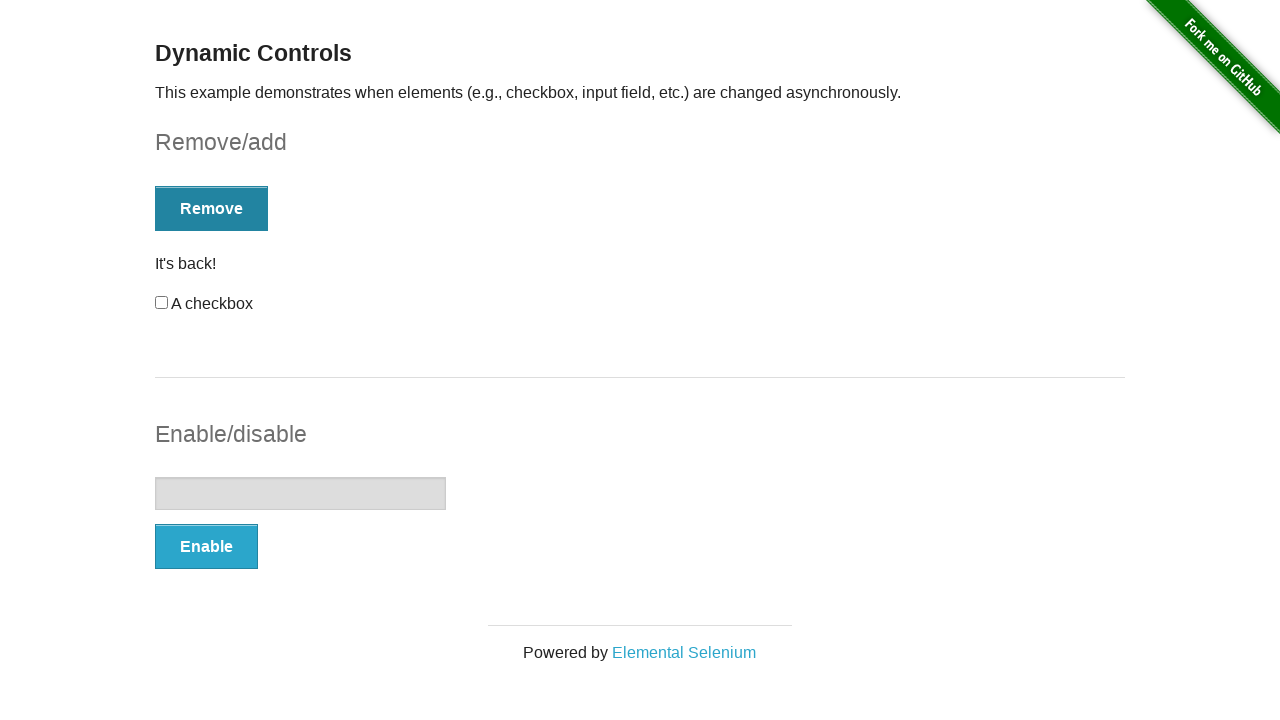

Verified "It's back!" message is visible
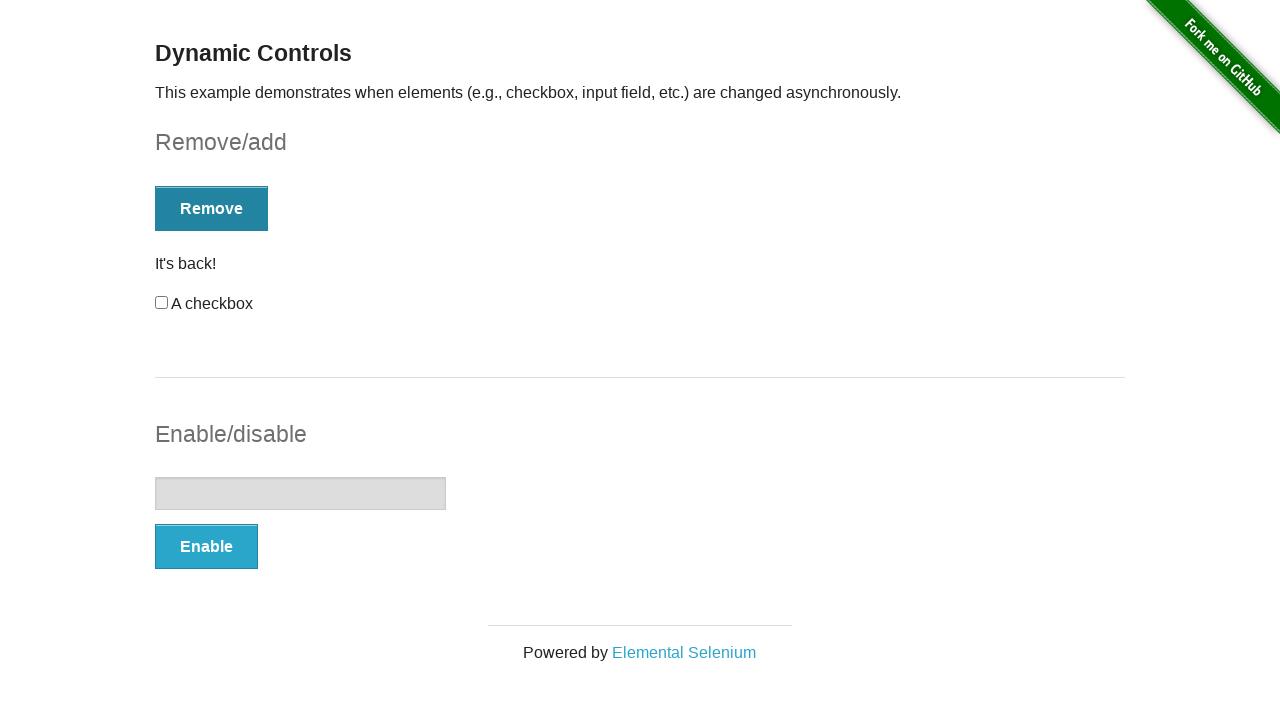

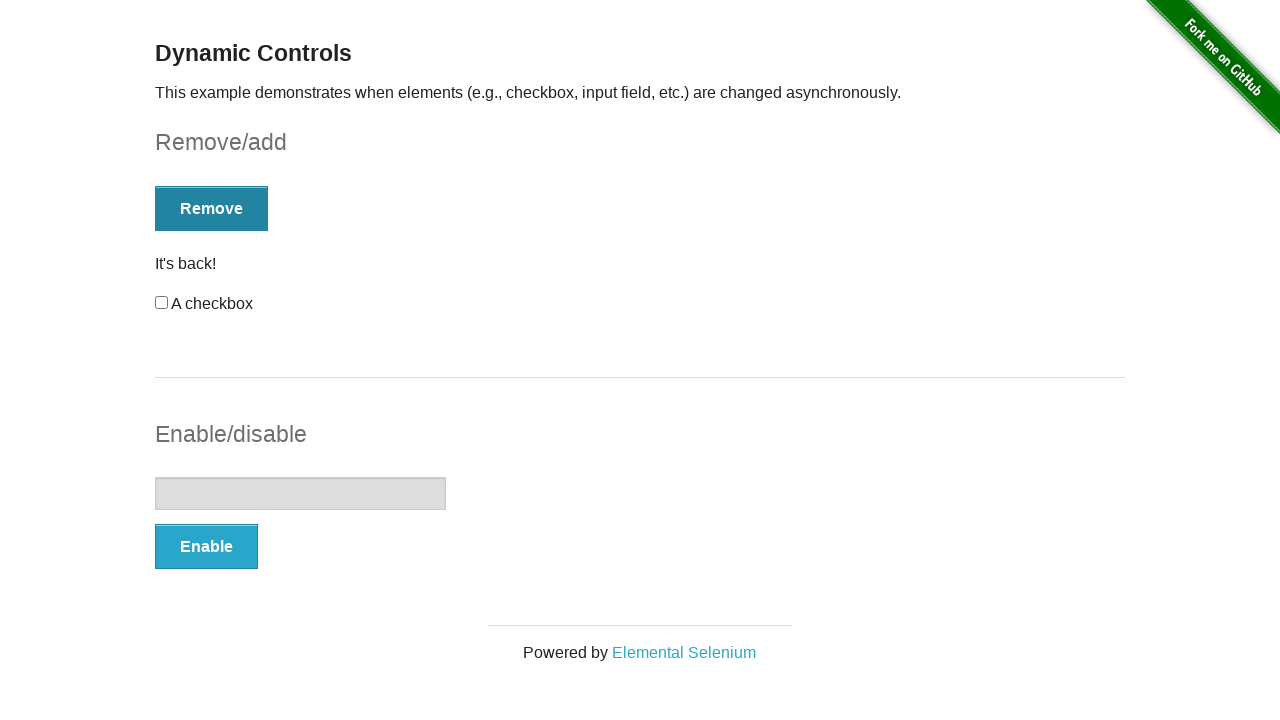